Navigates to a W3Schools JavaScript tryit page and maximizes the browser window to verify the page loads correctly.

Starting URL: https://www.w3schools.com/js/tryit.asp?filename=tryjs_prompt

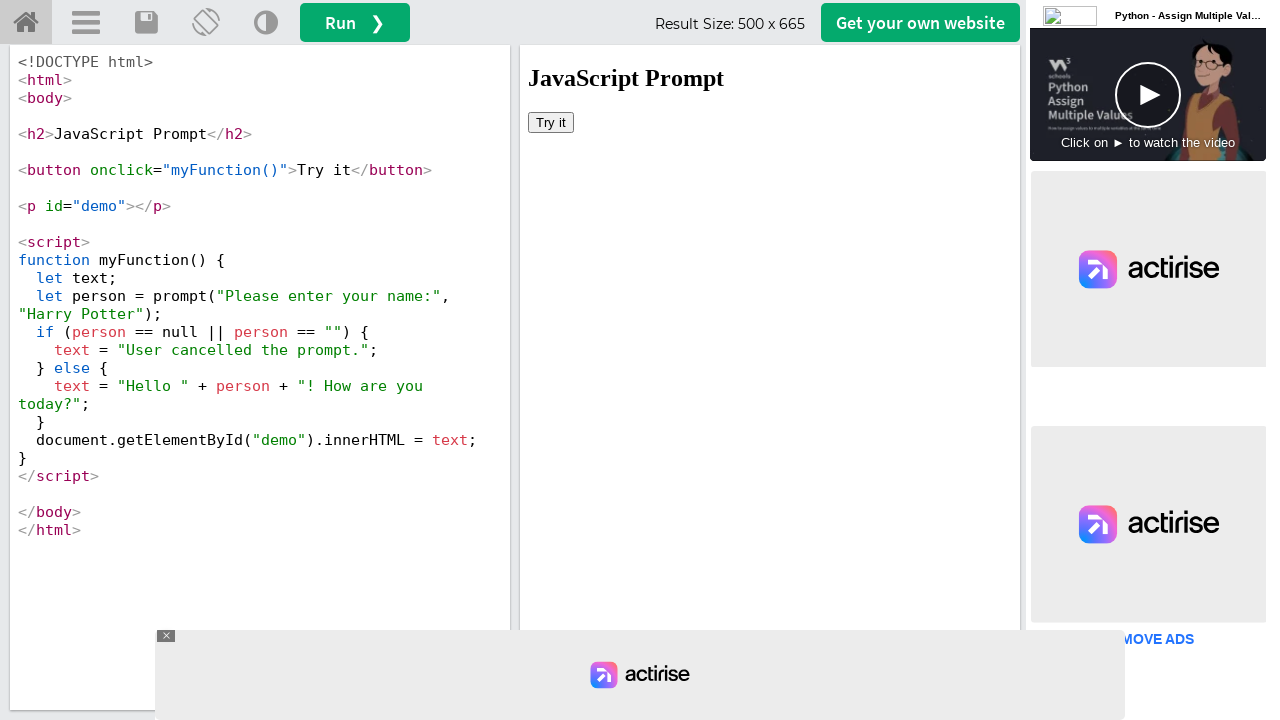

Set viewport size to 1920x1080 to maximize browser window
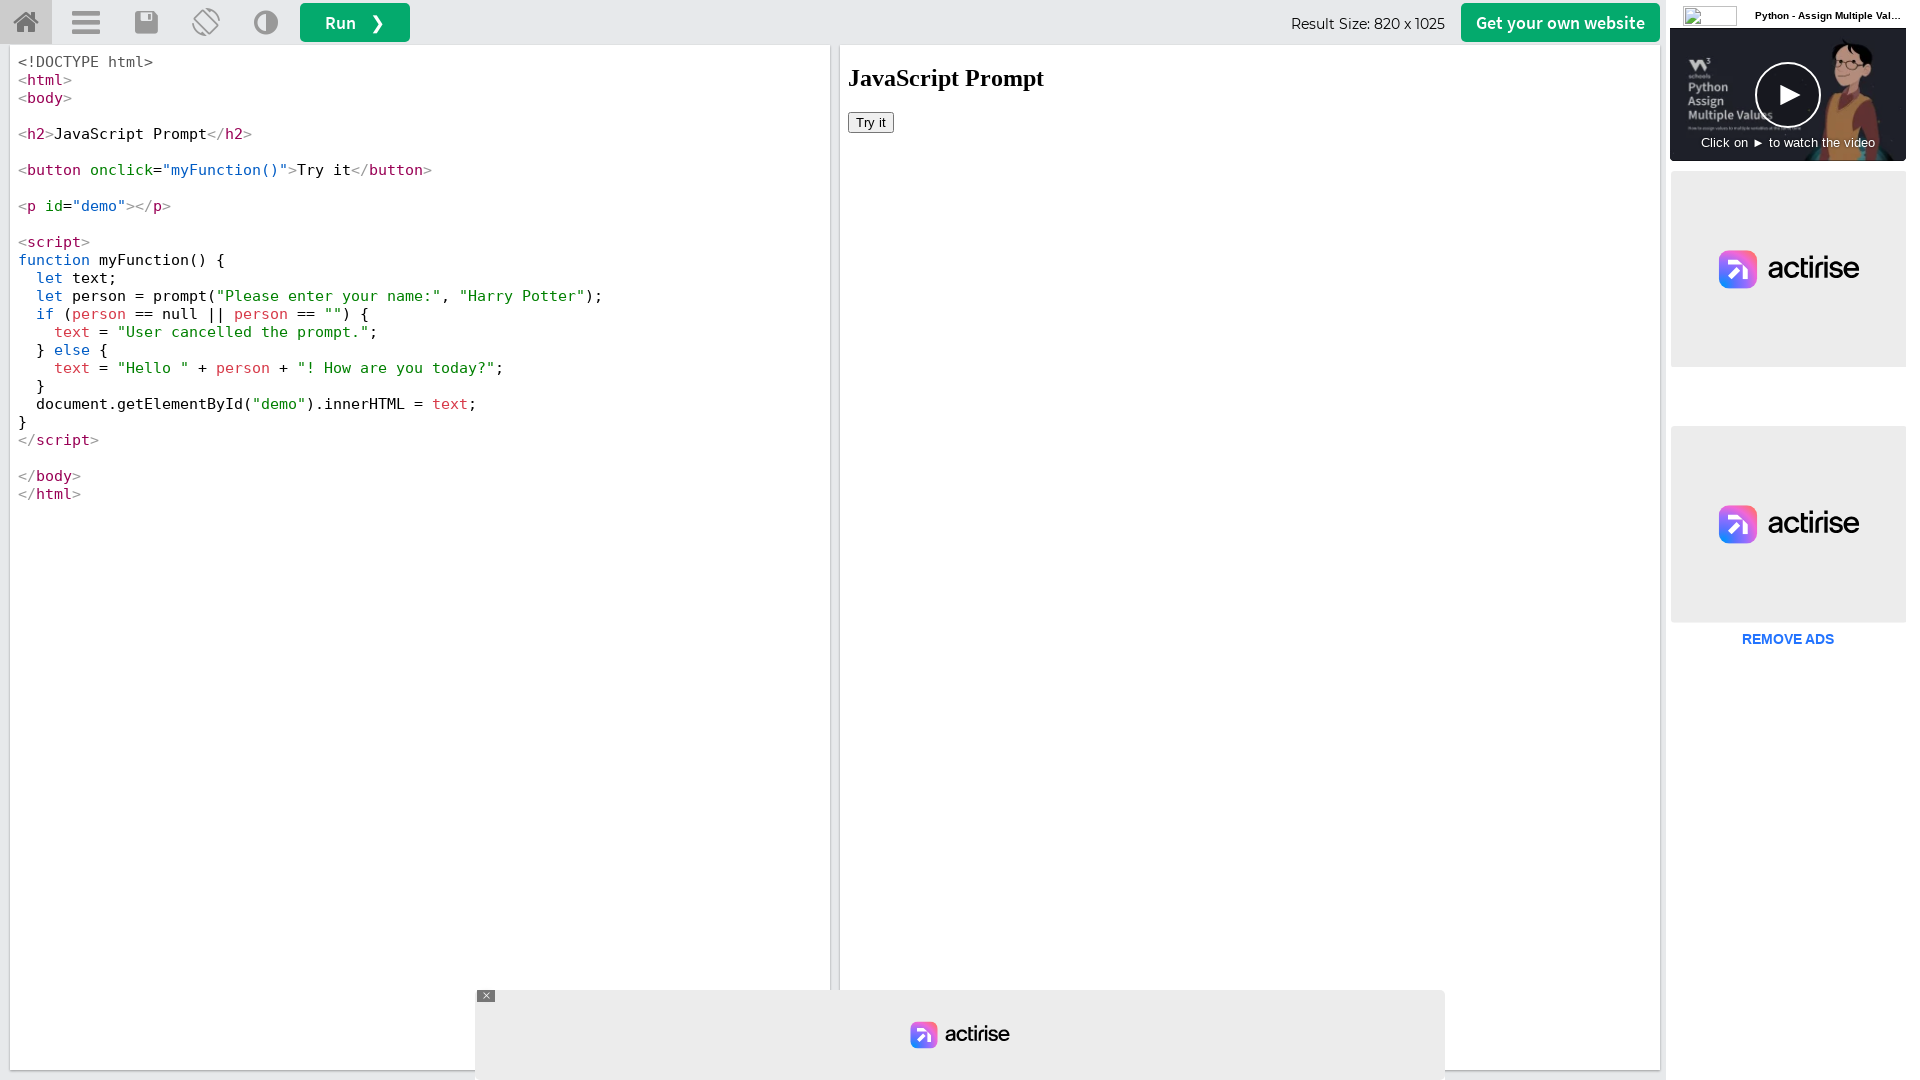

Waited for page to fully load (domcontentloaded state)
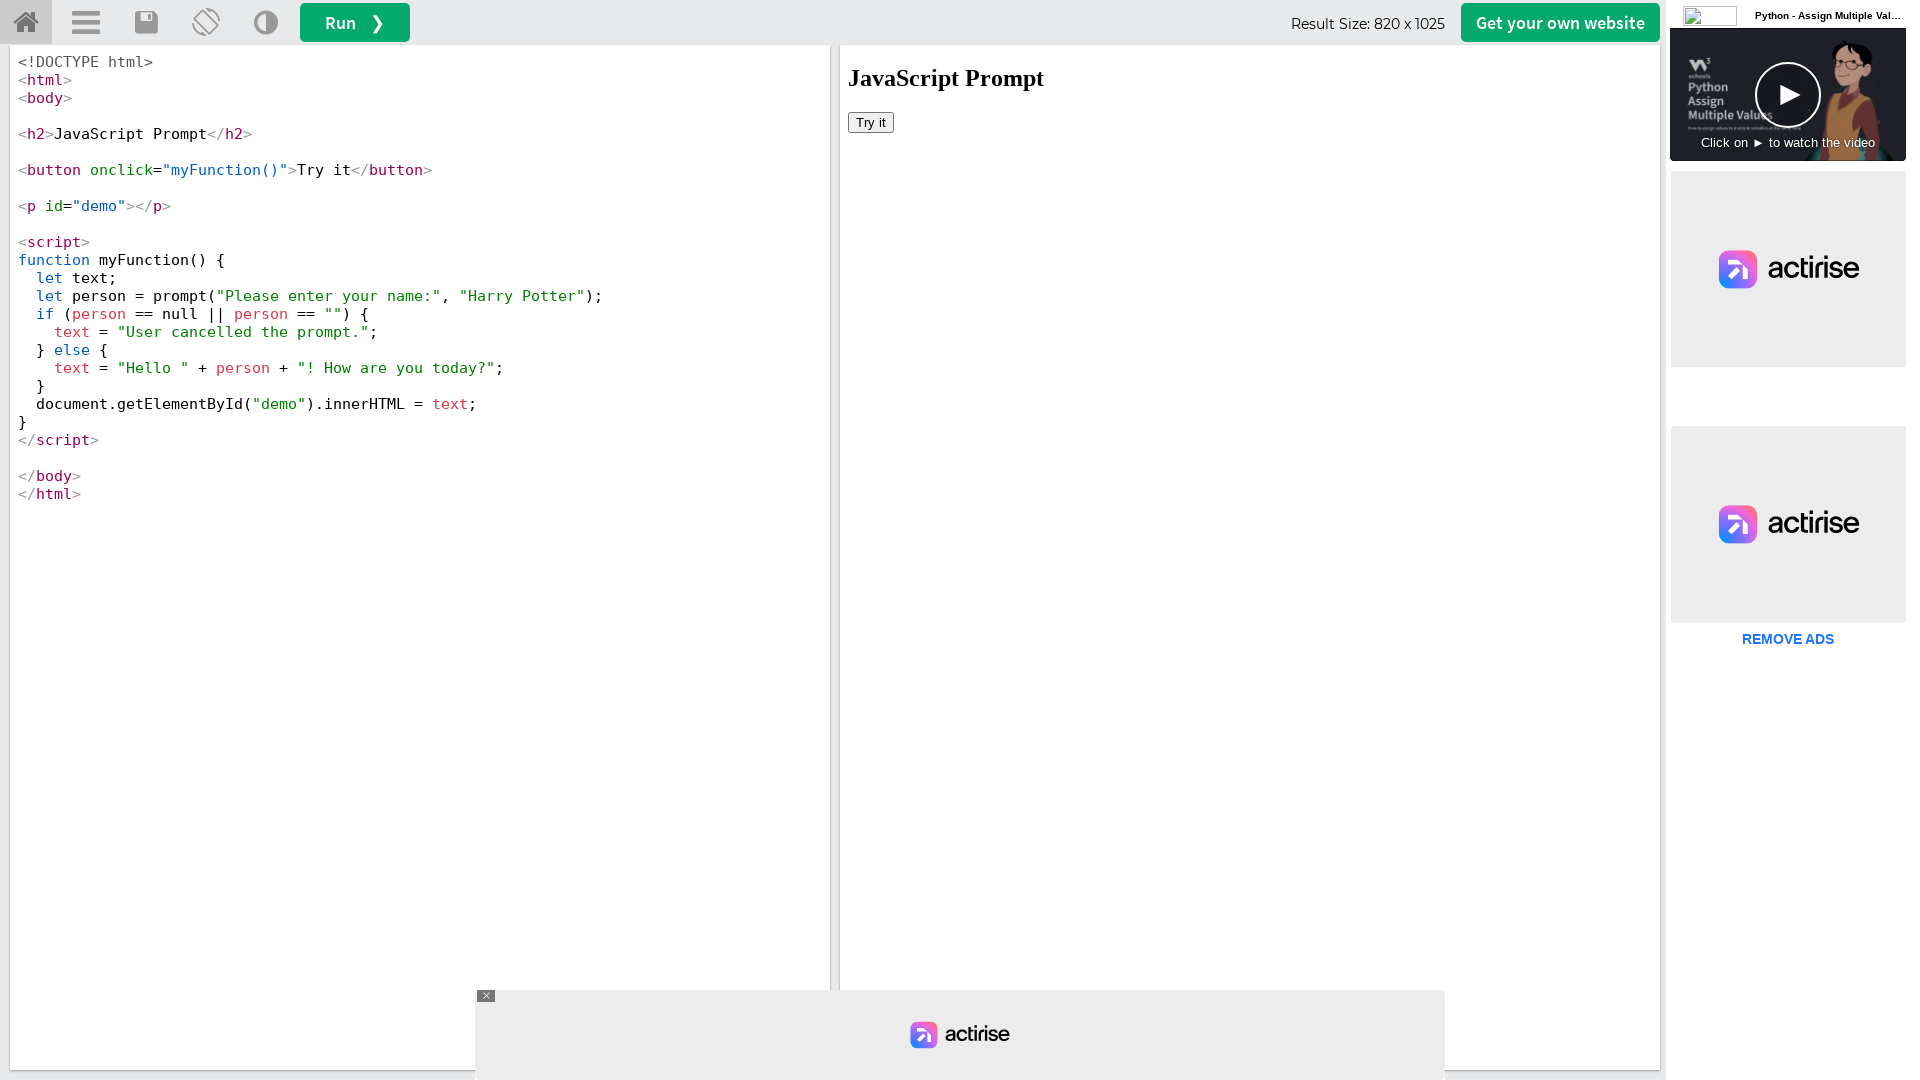

Verified tryit editor iframe is present on the page
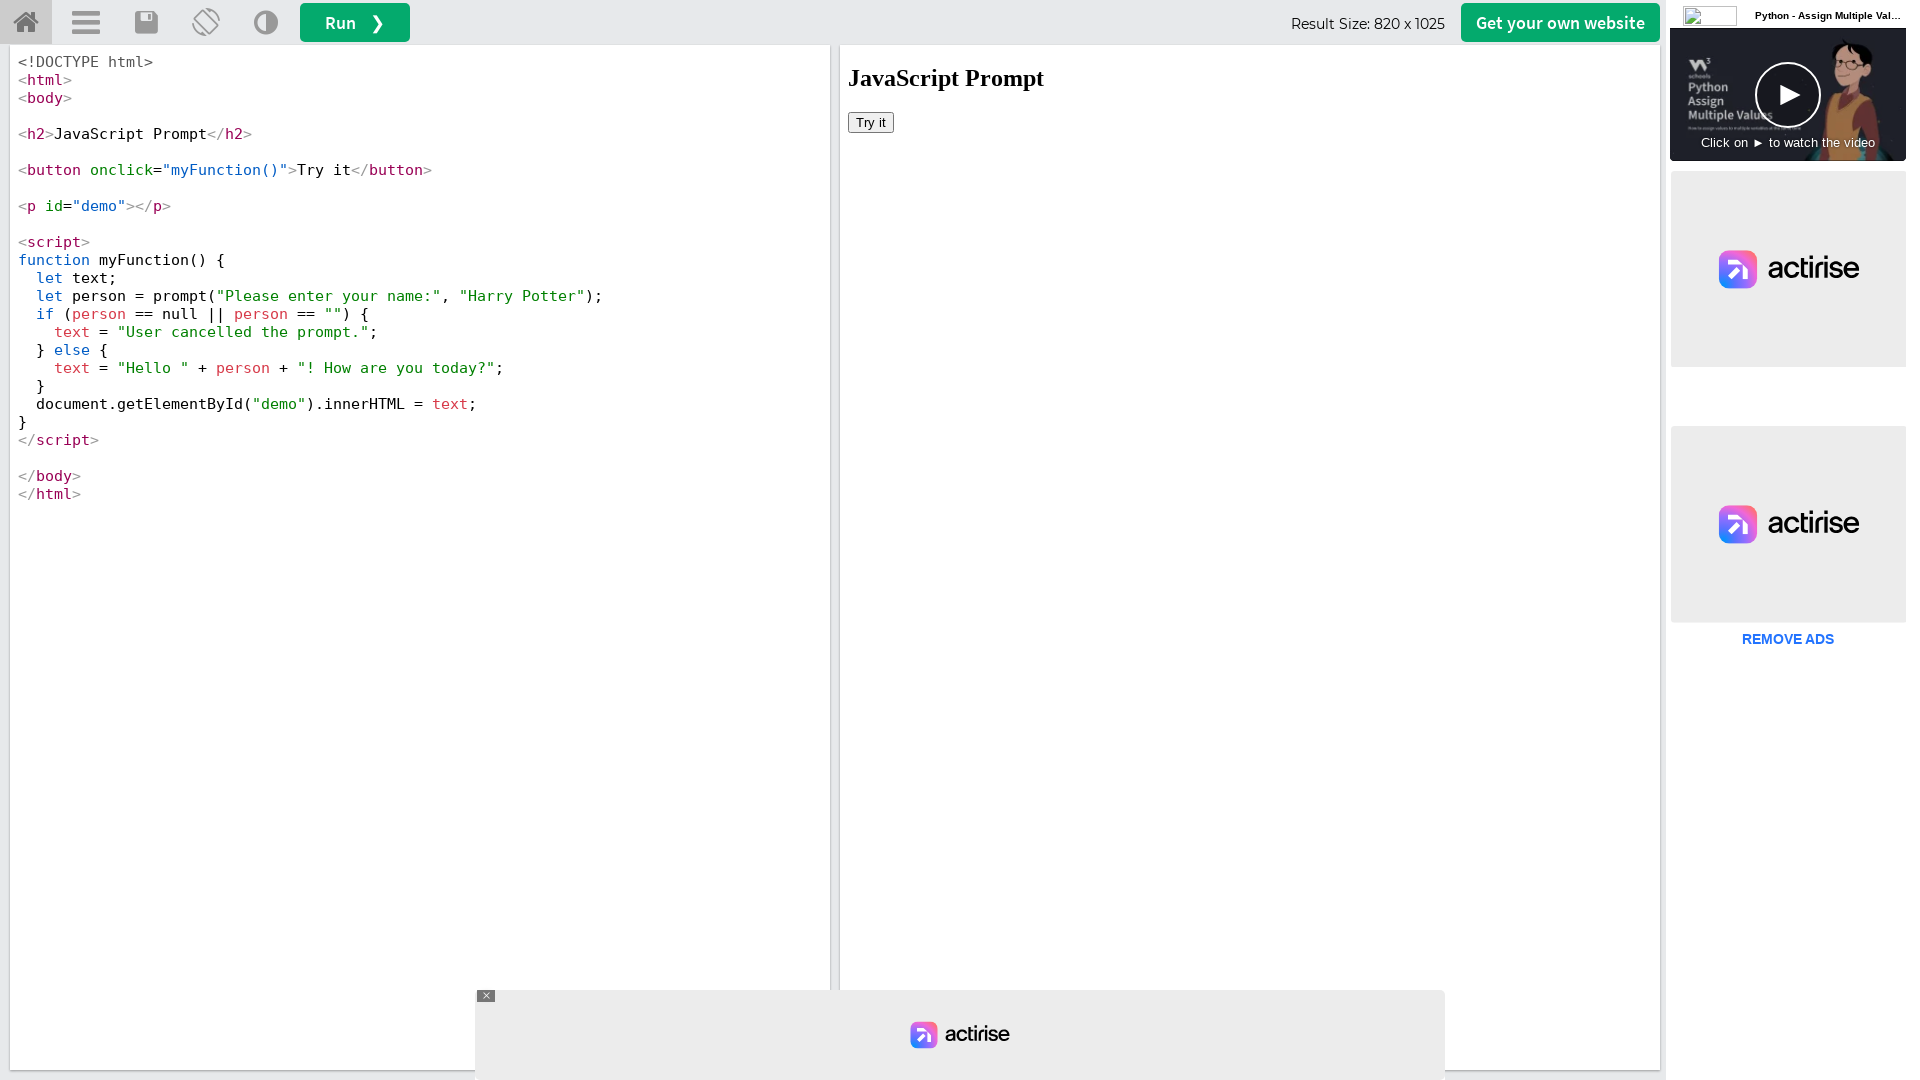

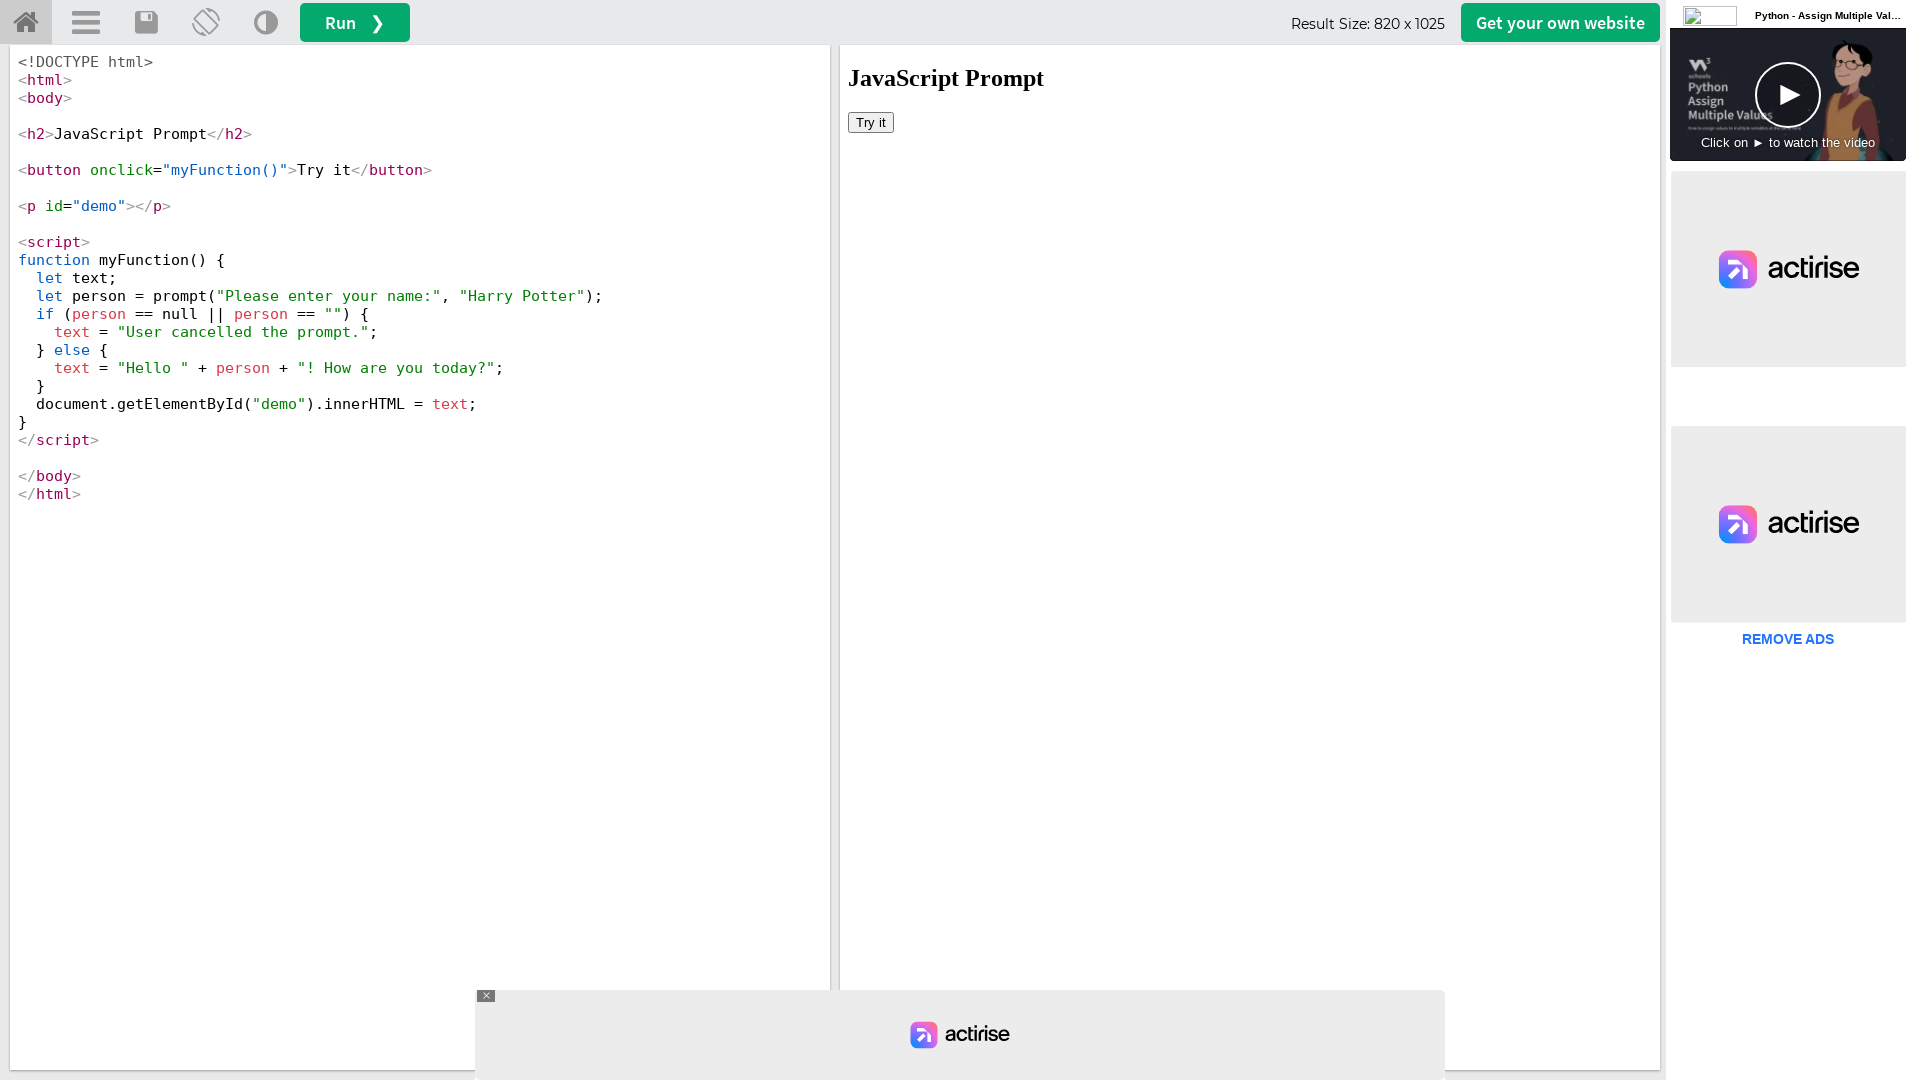